Navigates to the OrangeHRM demo login page and clicks on the "OrangeHRM, Inc" link (likely a footer link to the company website)

Starting URL: https://opensource-demo.orangehrmlive.com/web/index.php/auth/login

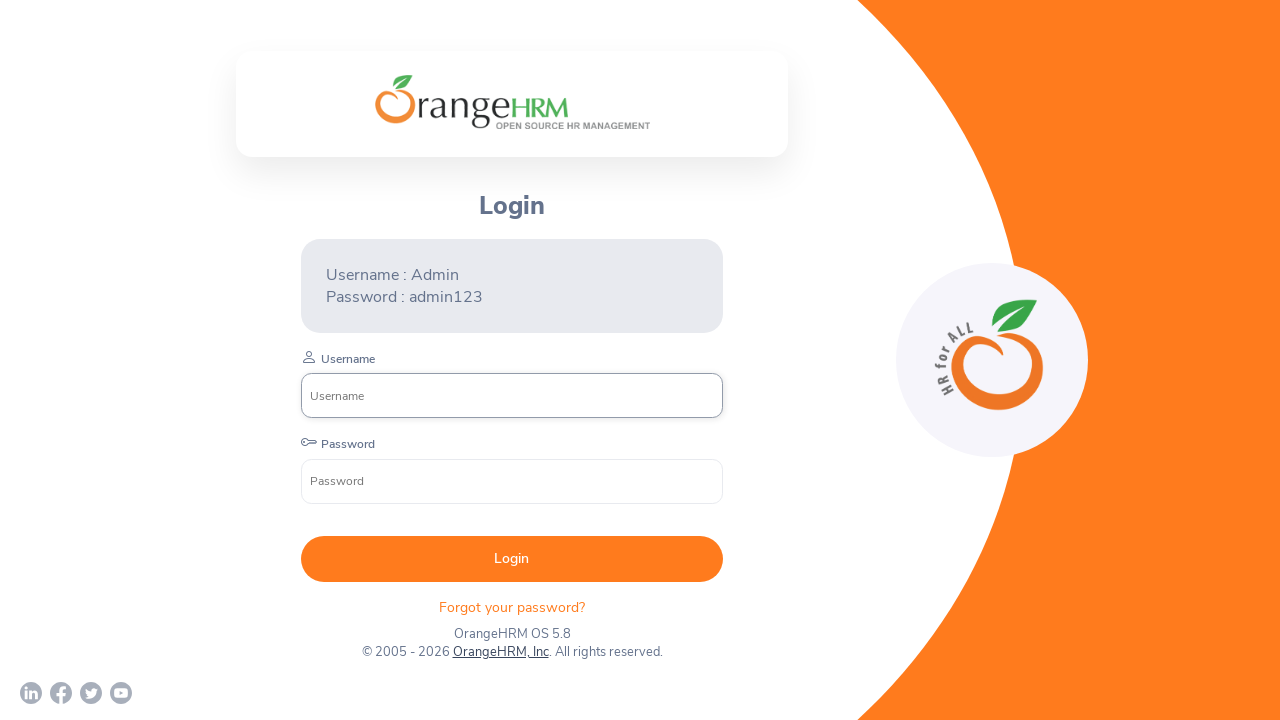

Waited 3 seconds for OrangeHRM login page to load
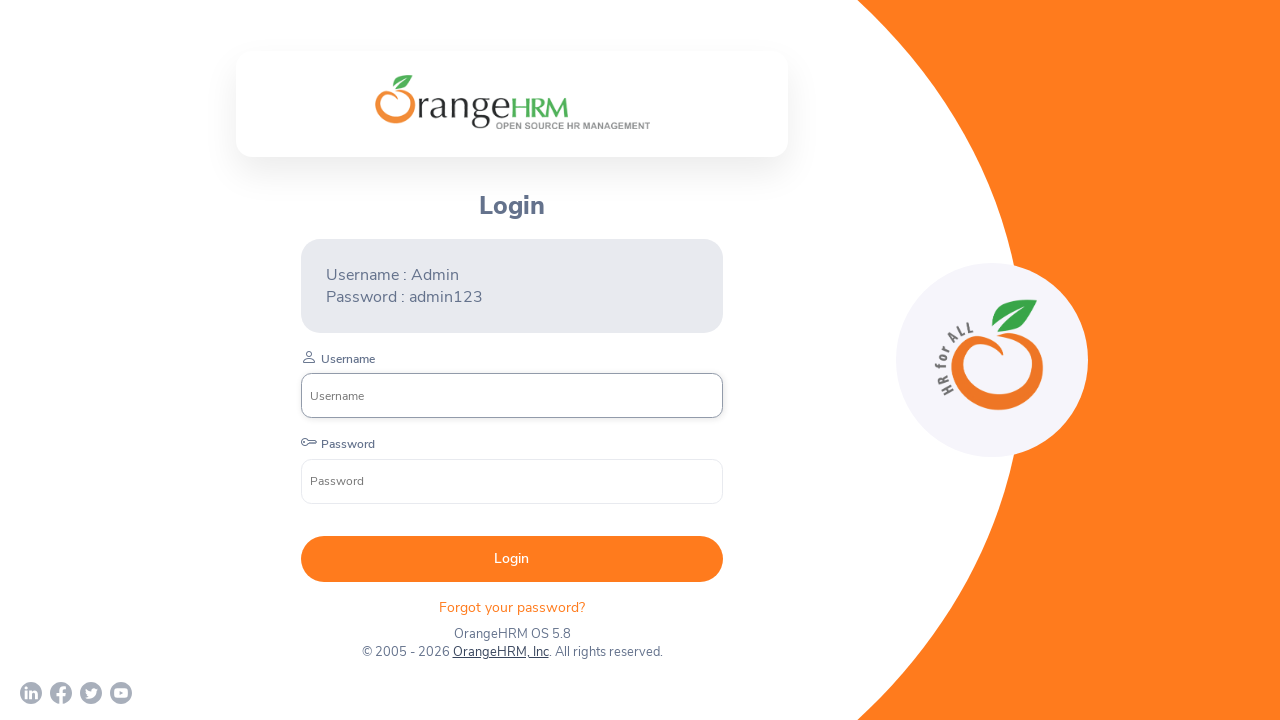

Clicked on the OrangeHRM, Inc footer link at (500, 652) on text=OrangeHRM, Inc
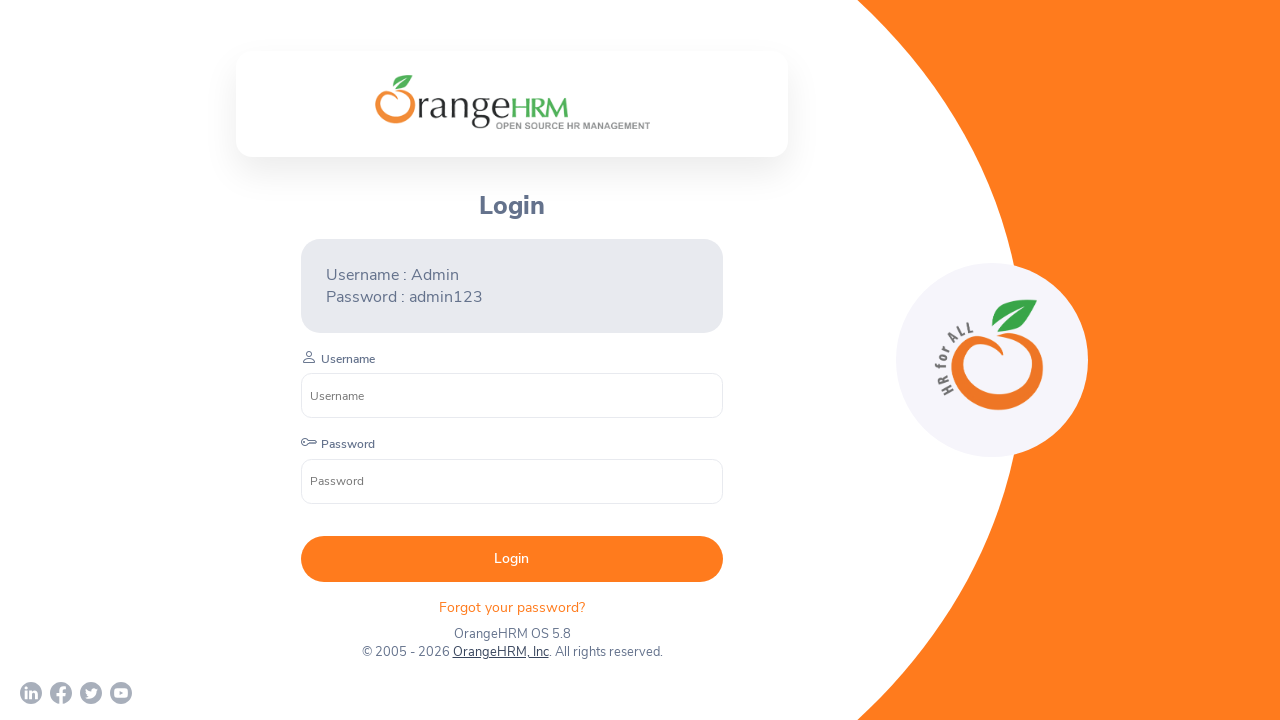

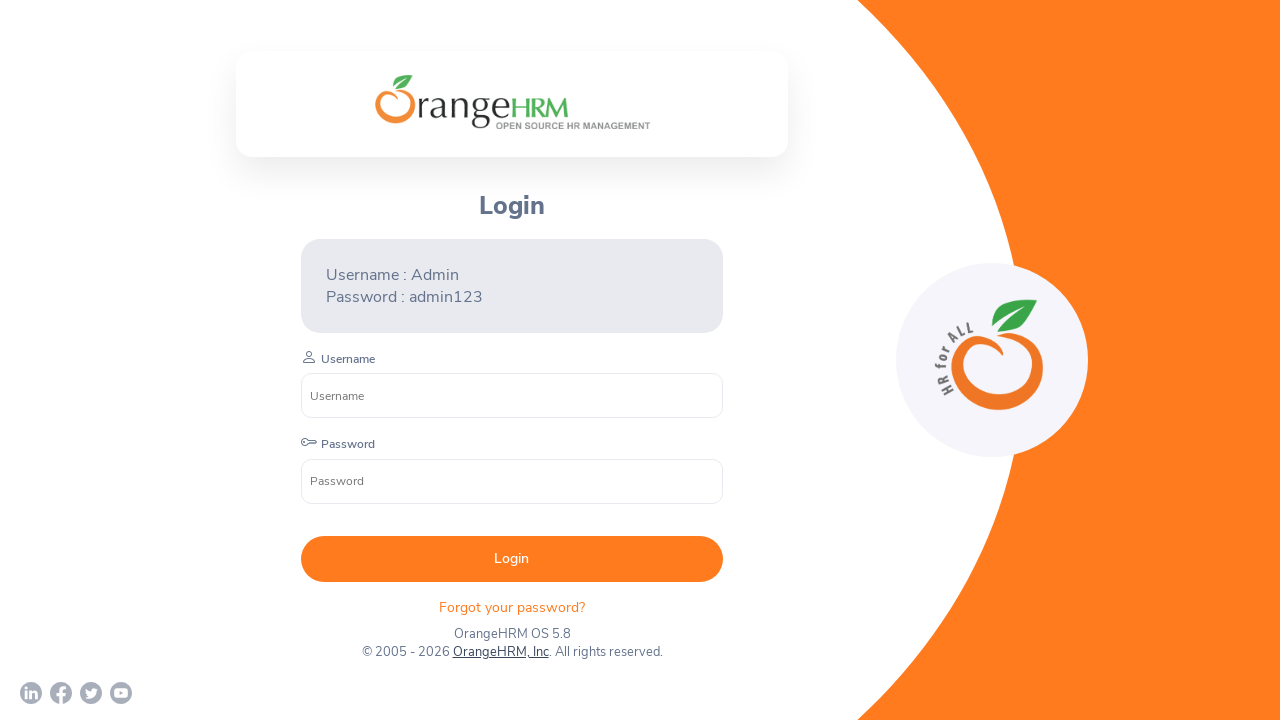